Navigates to a Vietnamese Catholic music website and locates an element by its label text for newly updated songs, then highlights it to verify the element can be found.

Starting URL: https://thanhcaviet.net/

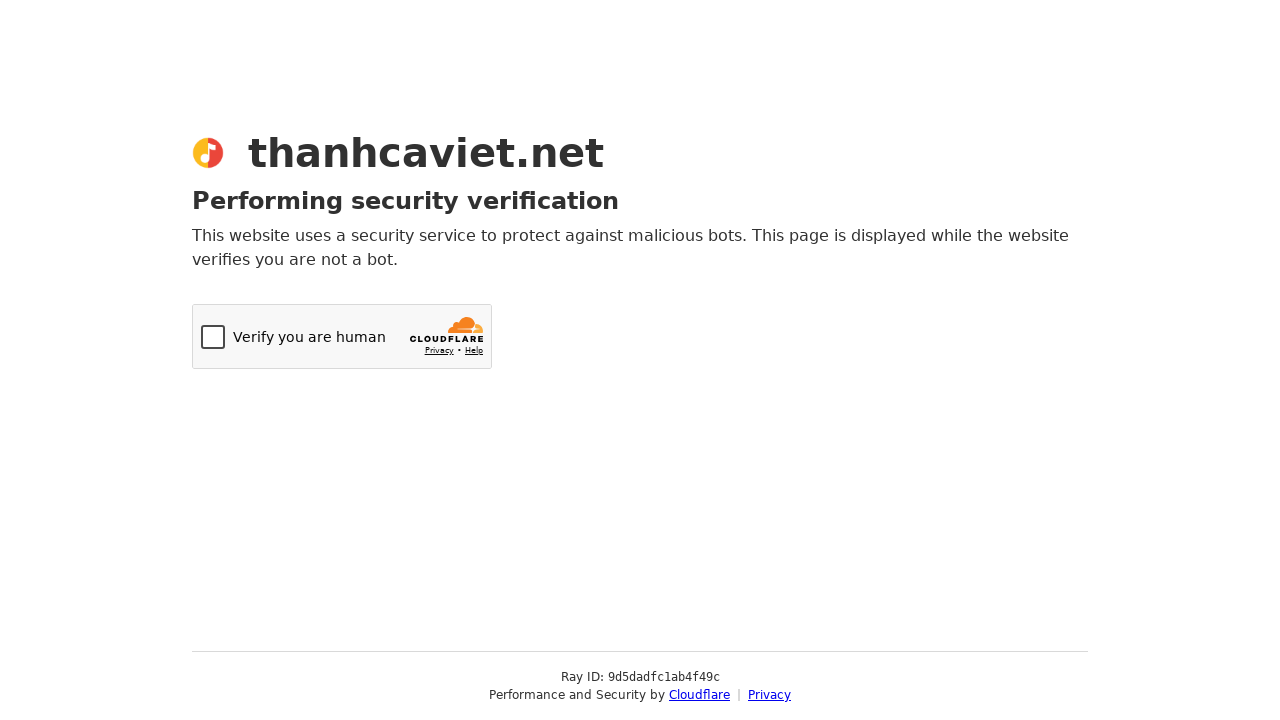

Navigated to Vietnamese Catholic music website https://thanhcaviet.net/
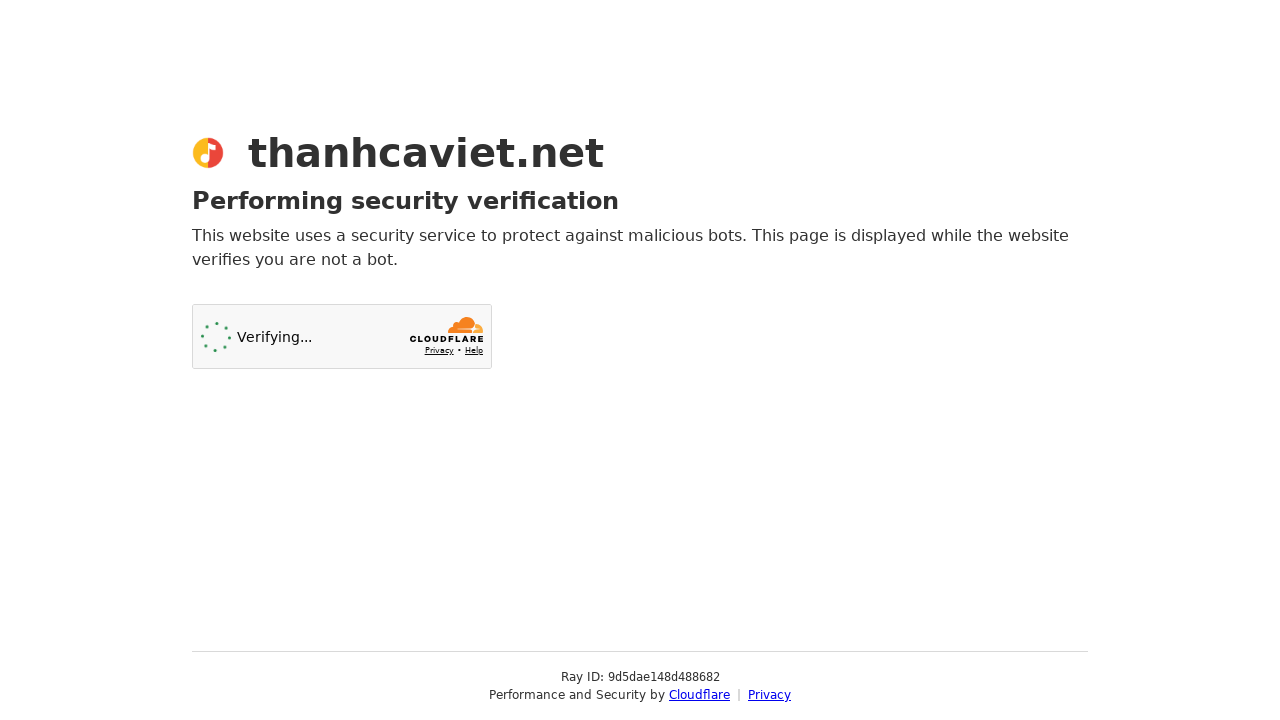

Located element by label text 'Các bài hát mới cập nhật:' (Newly updated songs)
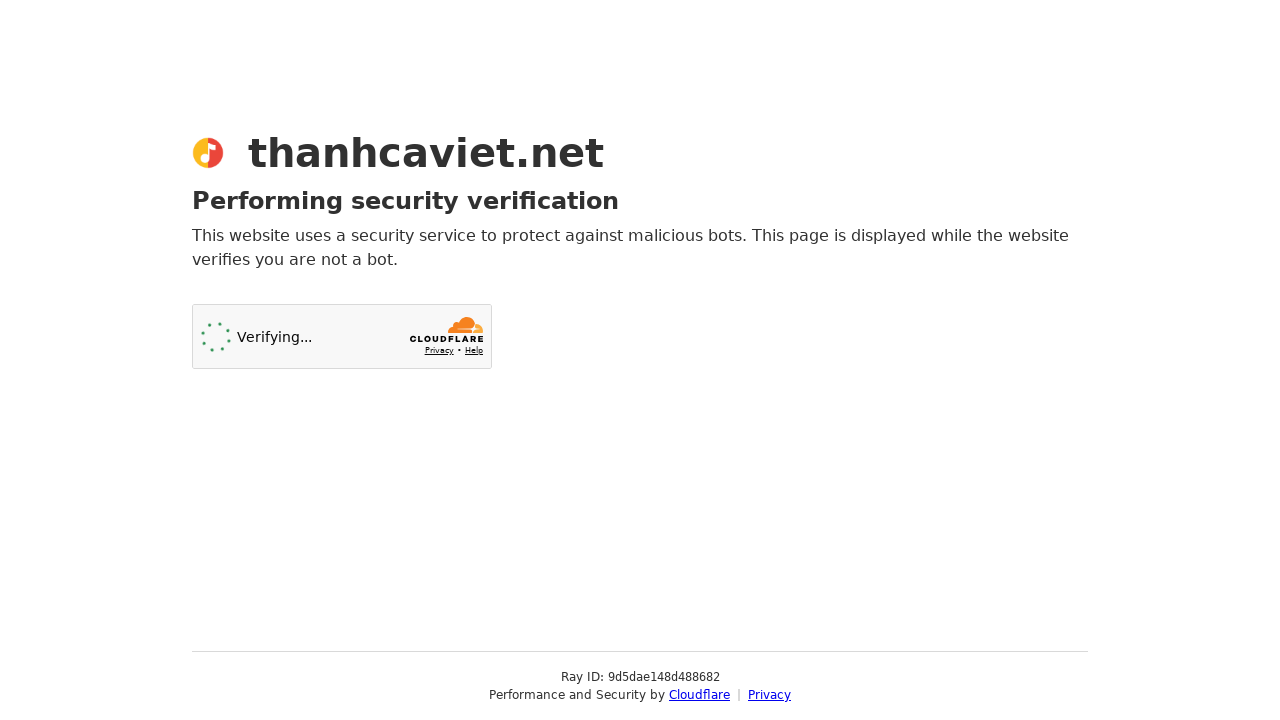

Highlighted the newly updated songs element to verify it was found
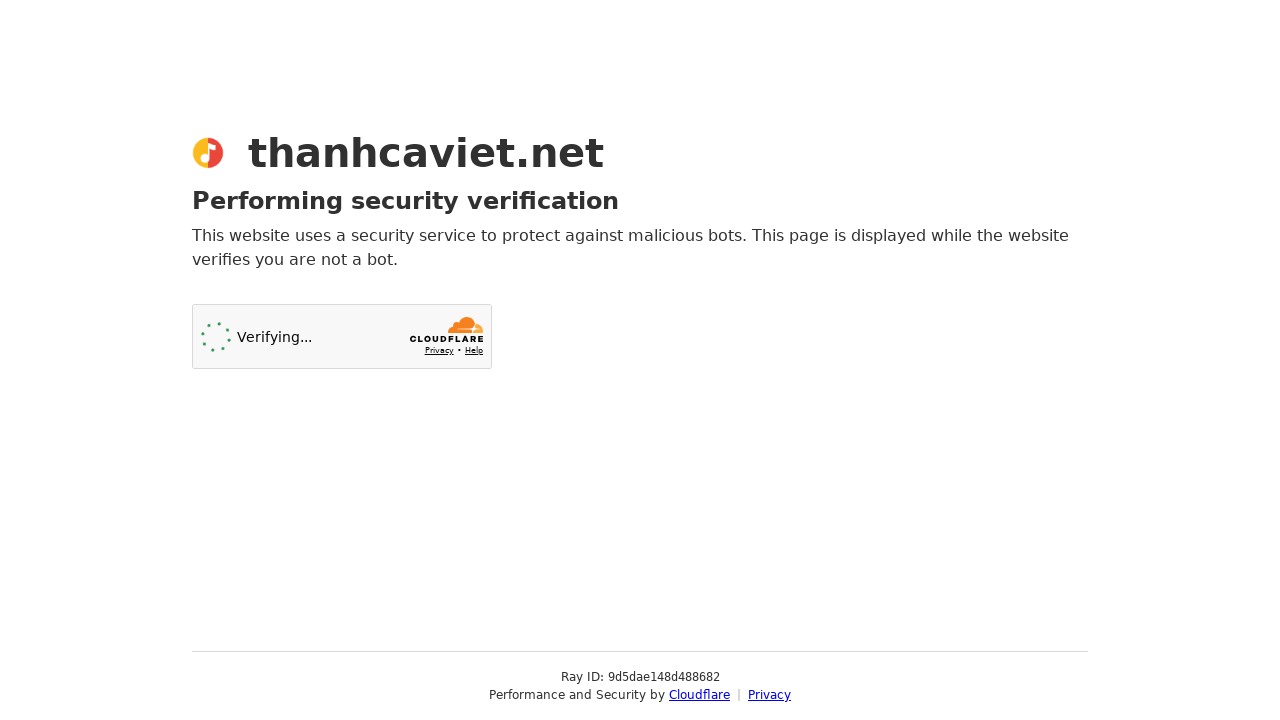

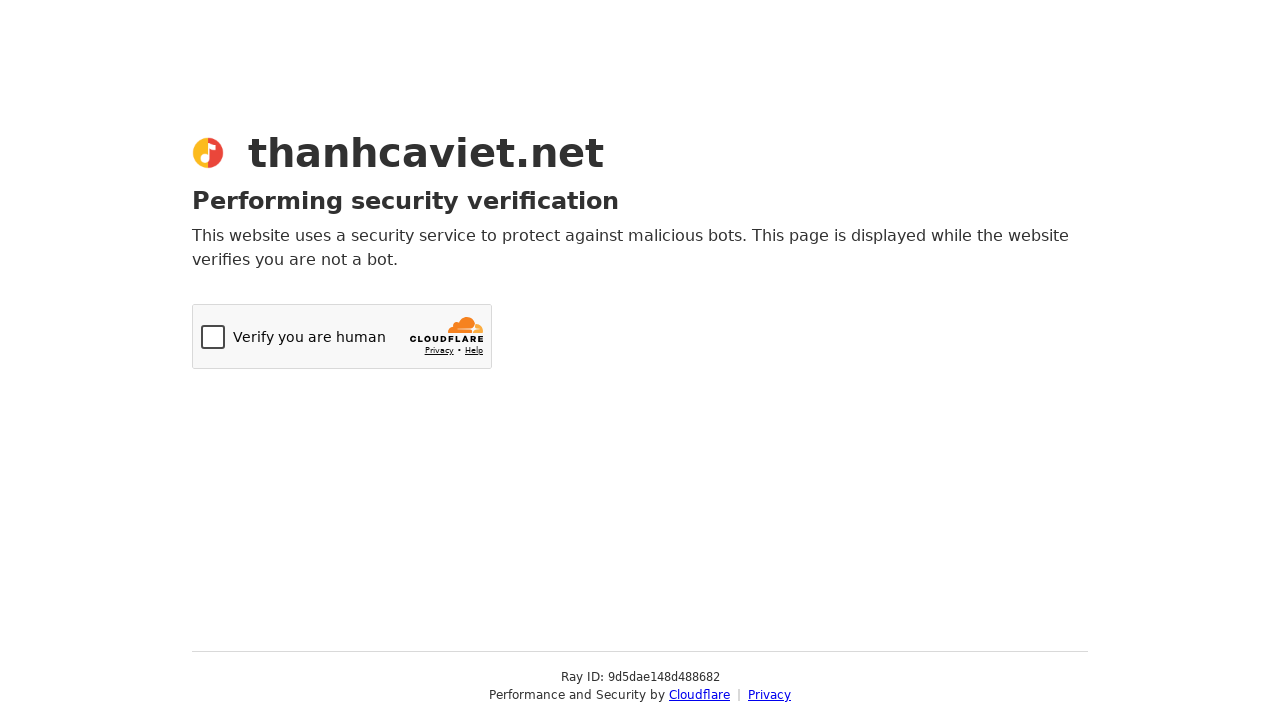